Tests modal dialog functionality by opening a modal and then closing it using the close button

Starting URL: https://formy-project.herokuapp.com/modal

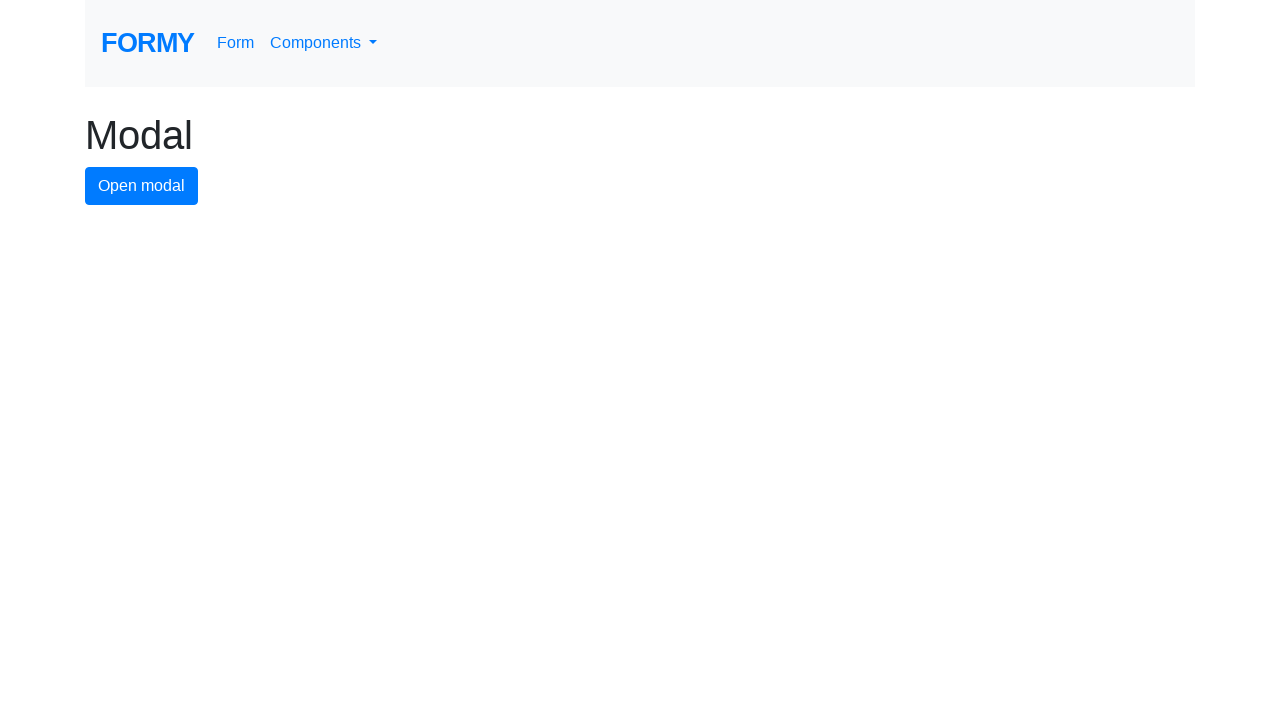

Clicked button to open modal dialog at (142, 186) on #modal-button
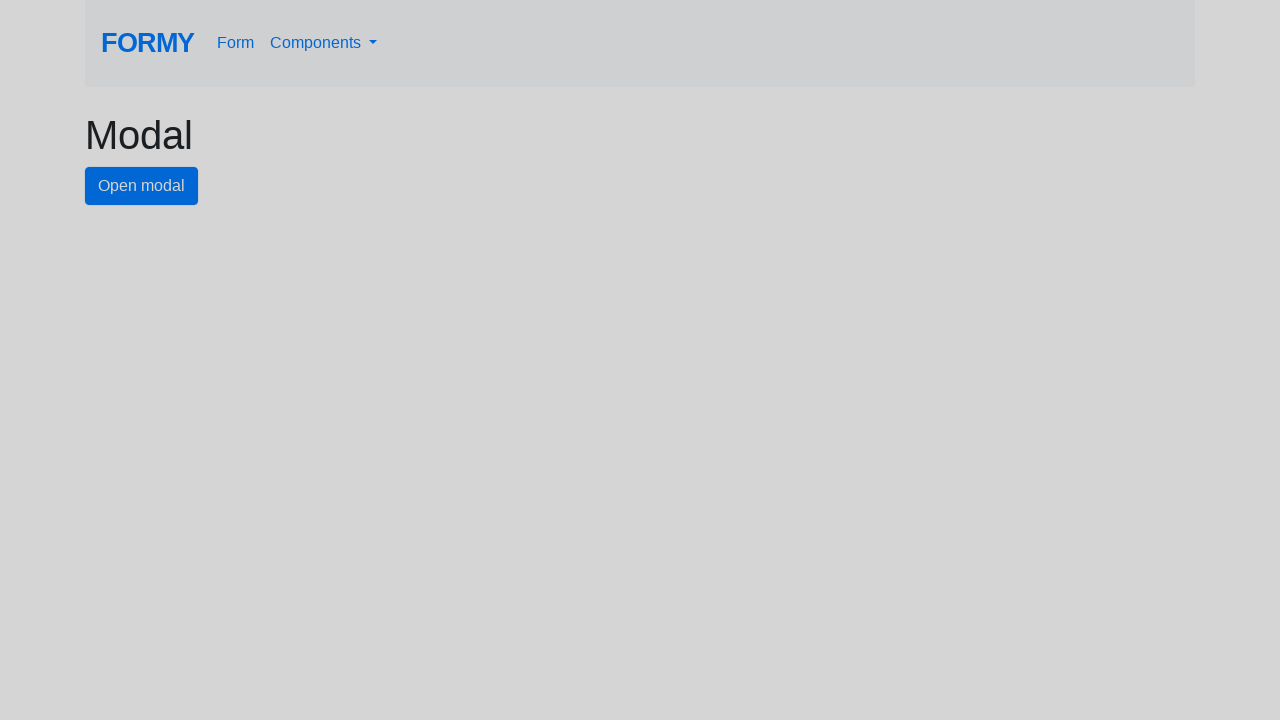

Modal dialog appeared with close button visible
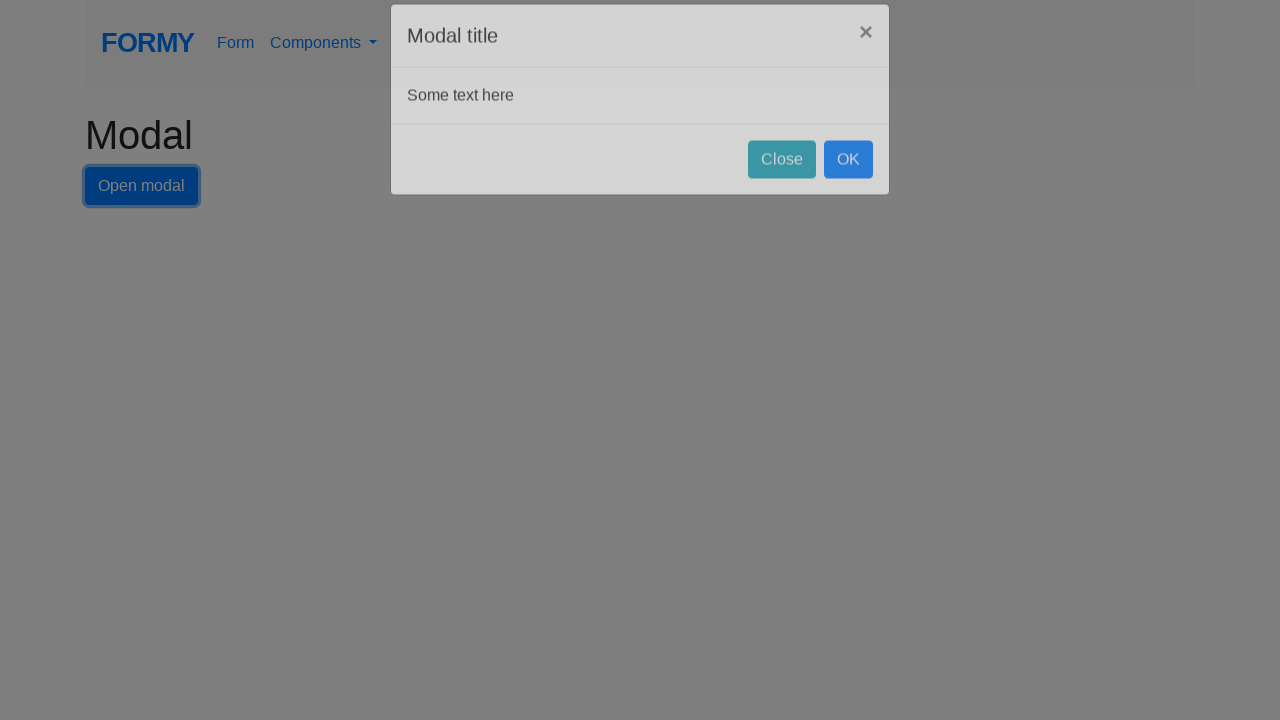

Clicked close button to close modal dialog at (782, 184) on #close-button
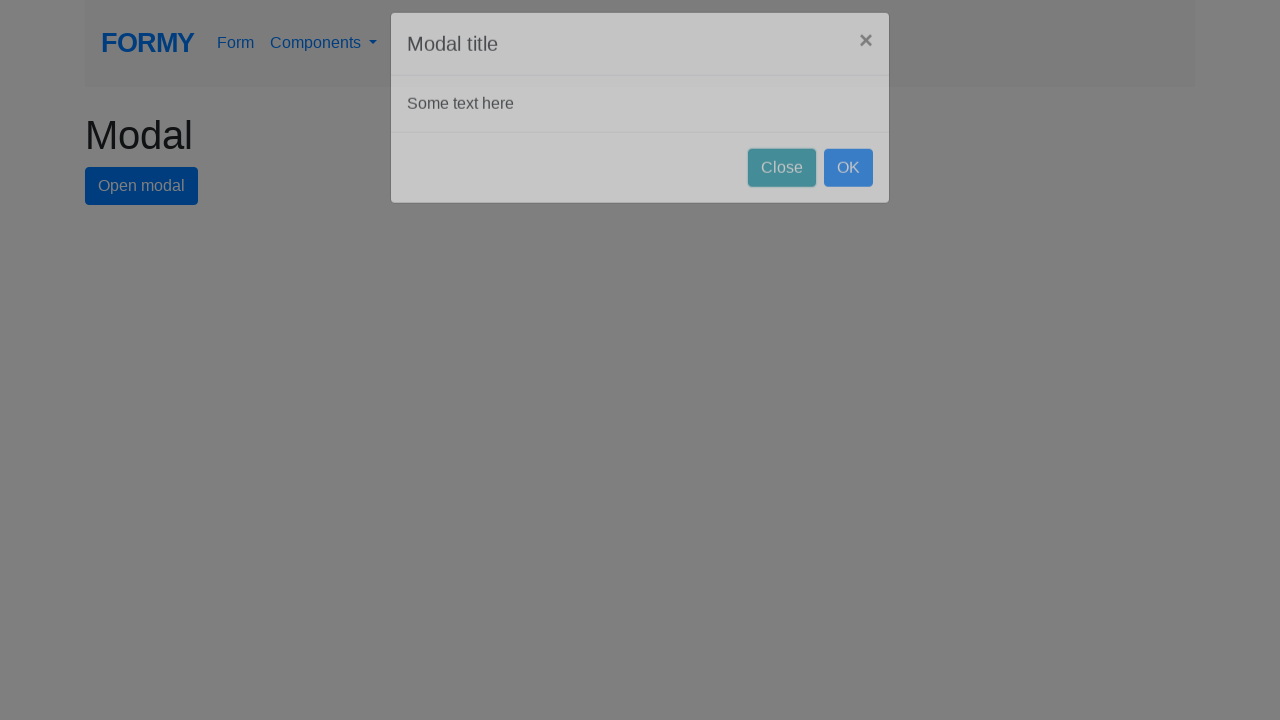

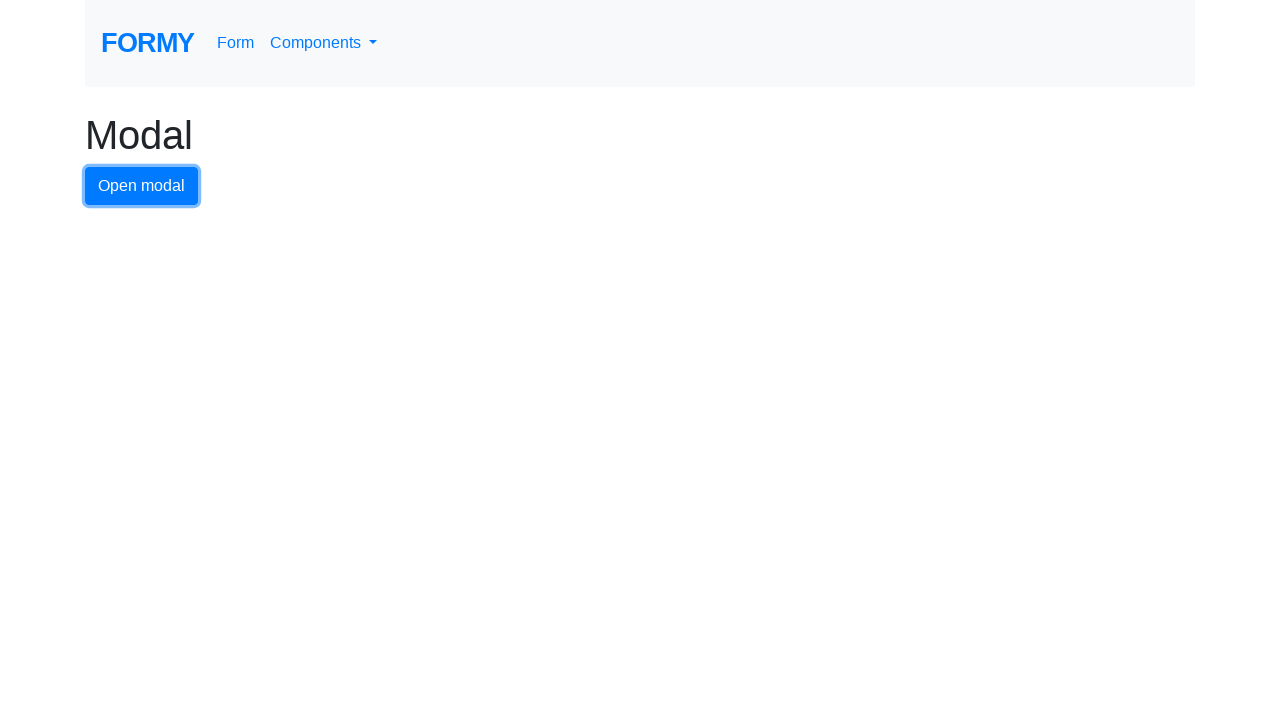